Tests dropdown selection functionality by selecting an option from a dropdown menu

Starting URL: https://rahulshettyacademy.com/AutomationPractice/

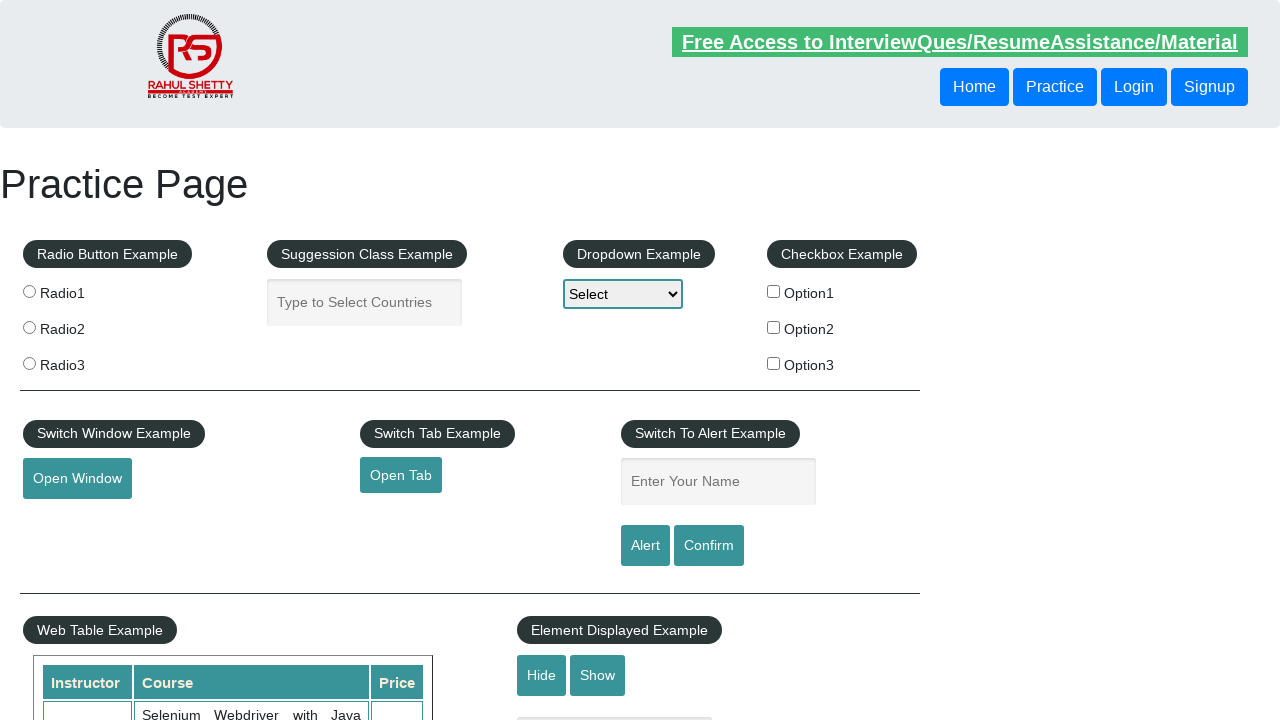

Located dropdown element with id 'dropdown-class-example'
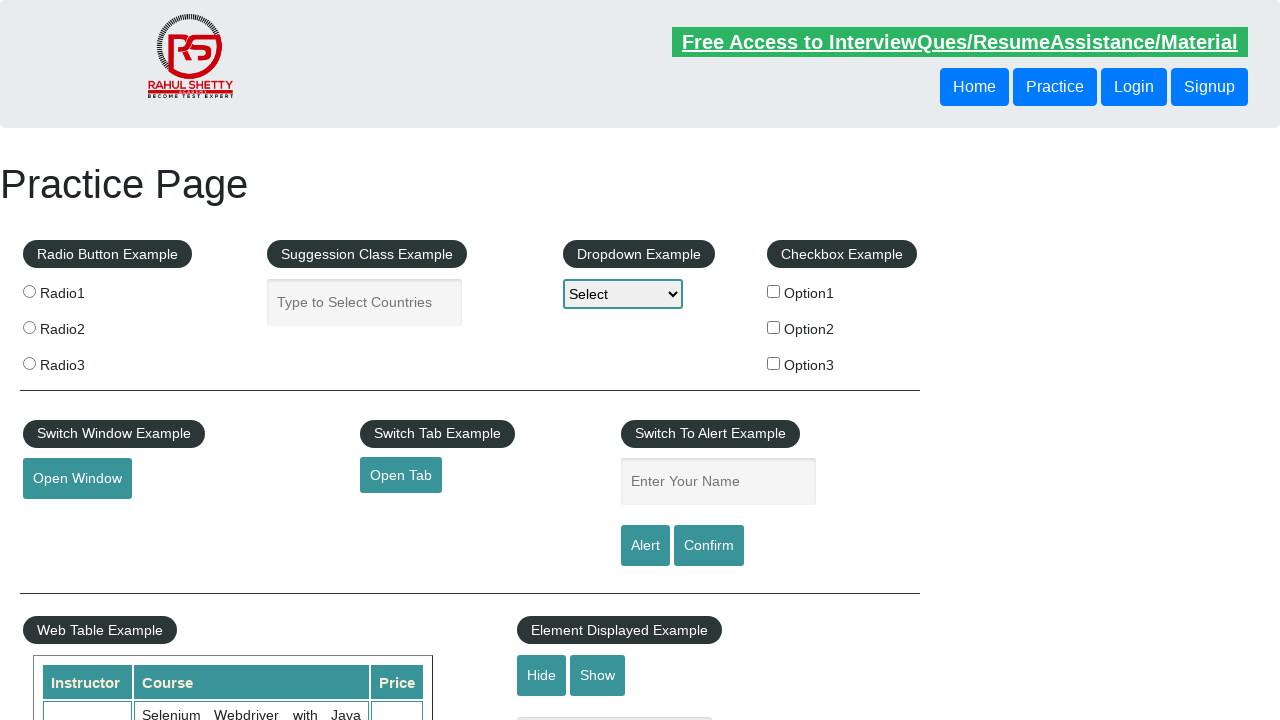

Selected 'option3' from dropdown menu on #dropdown-class-example
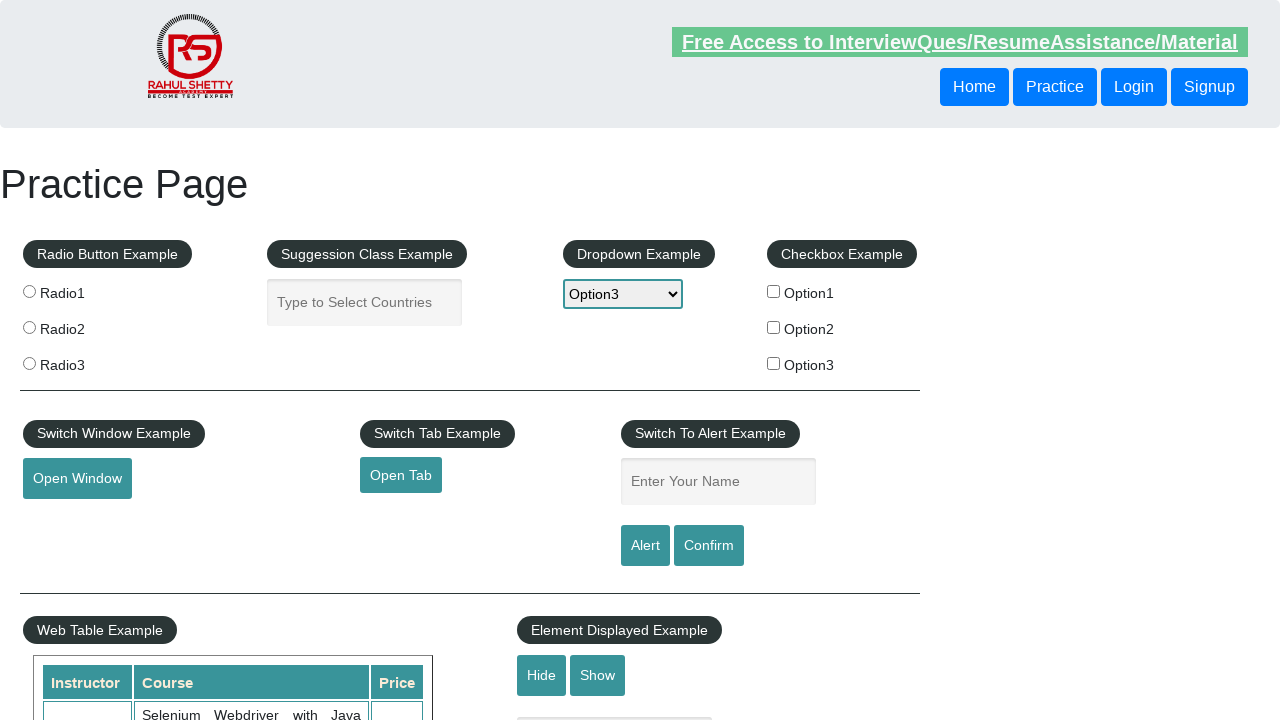

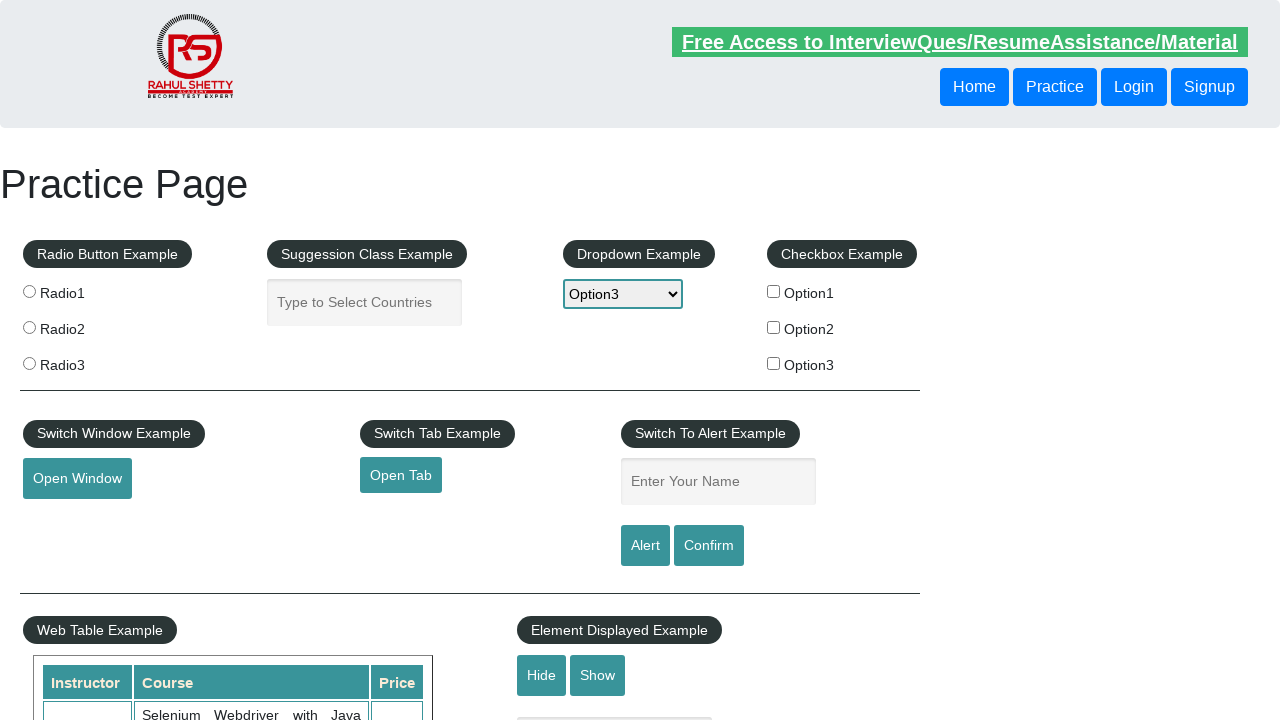